Selects a radio button option, fills name fields in Sprint 3 and navigates to Sprint 4

Starting URL: https://ultimateqa.com/sample-application-lifecycle-sprint-3/

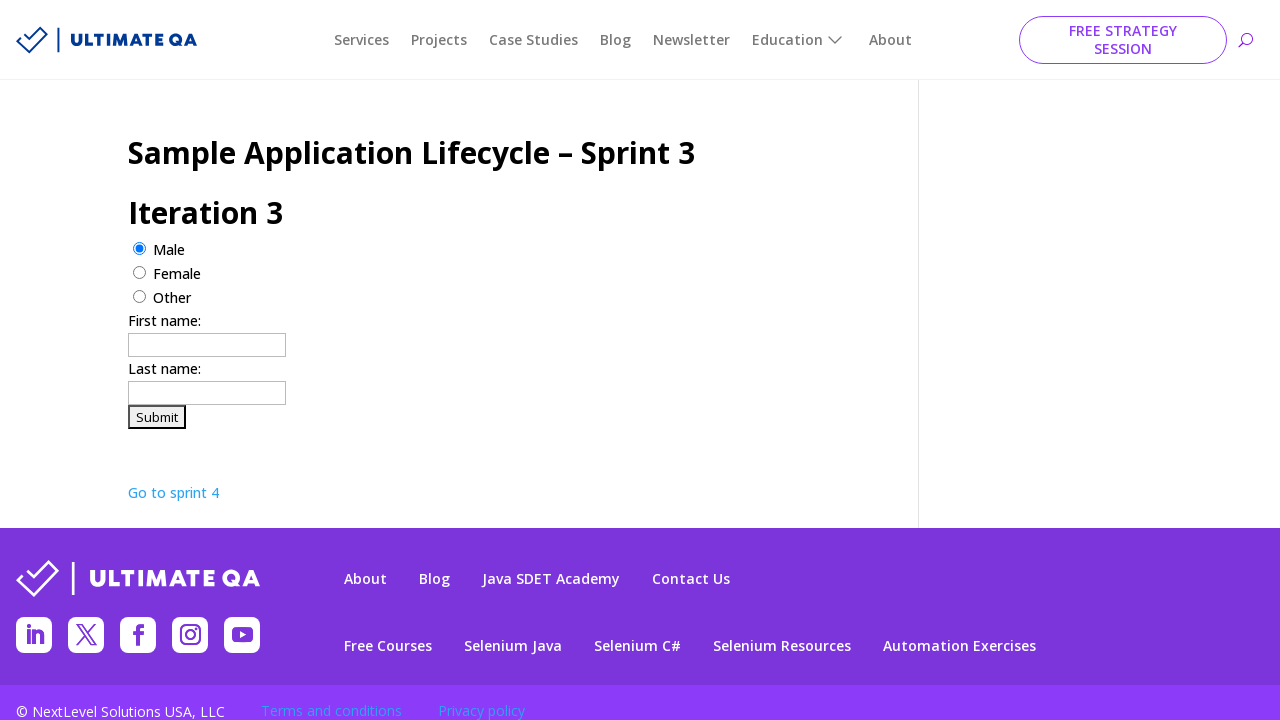

Waited for form to load - firstname input field is visible
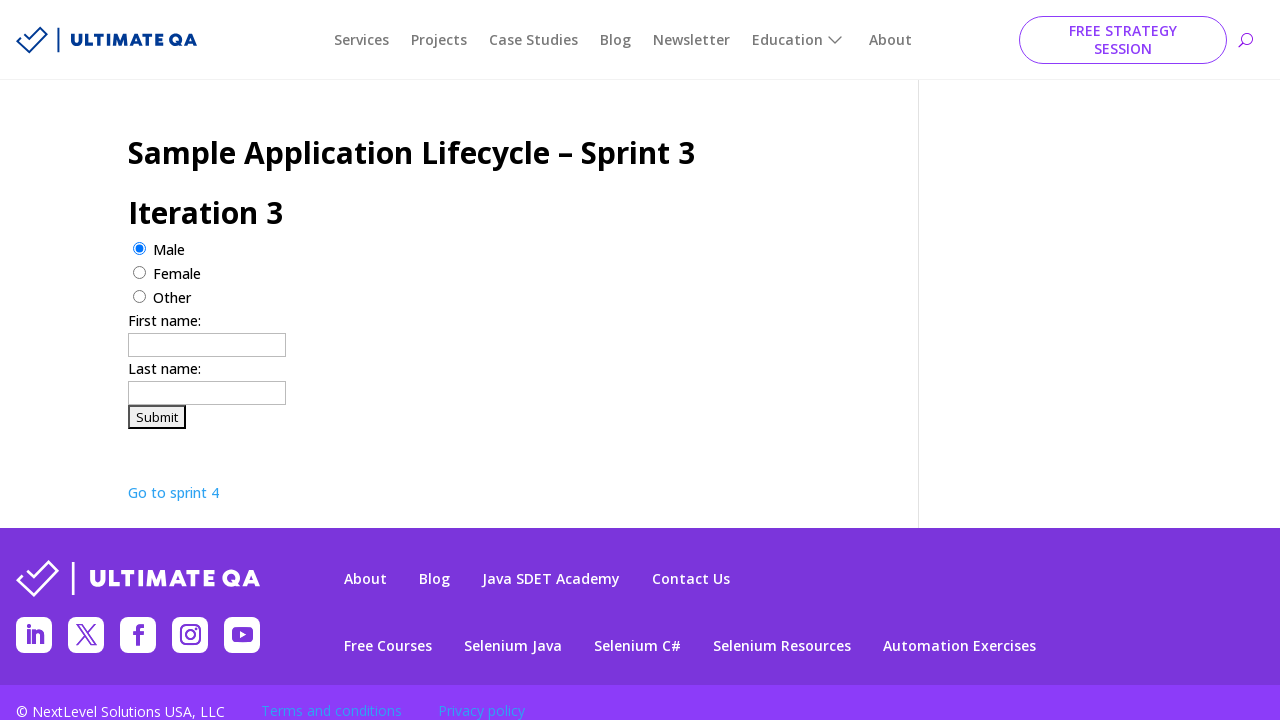

Selected 'other' radio button option at (140, 296) on input[value='other']
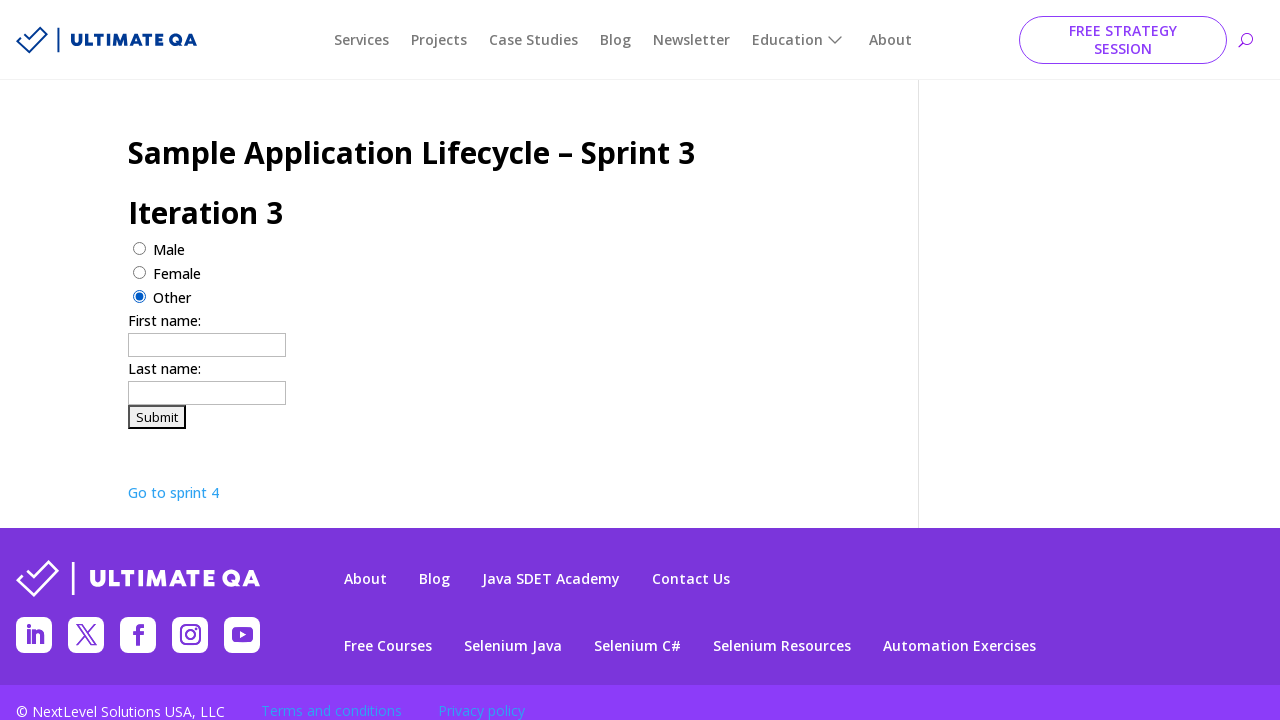

Filled firstname field with 'Elena' on input[name="firstname"]
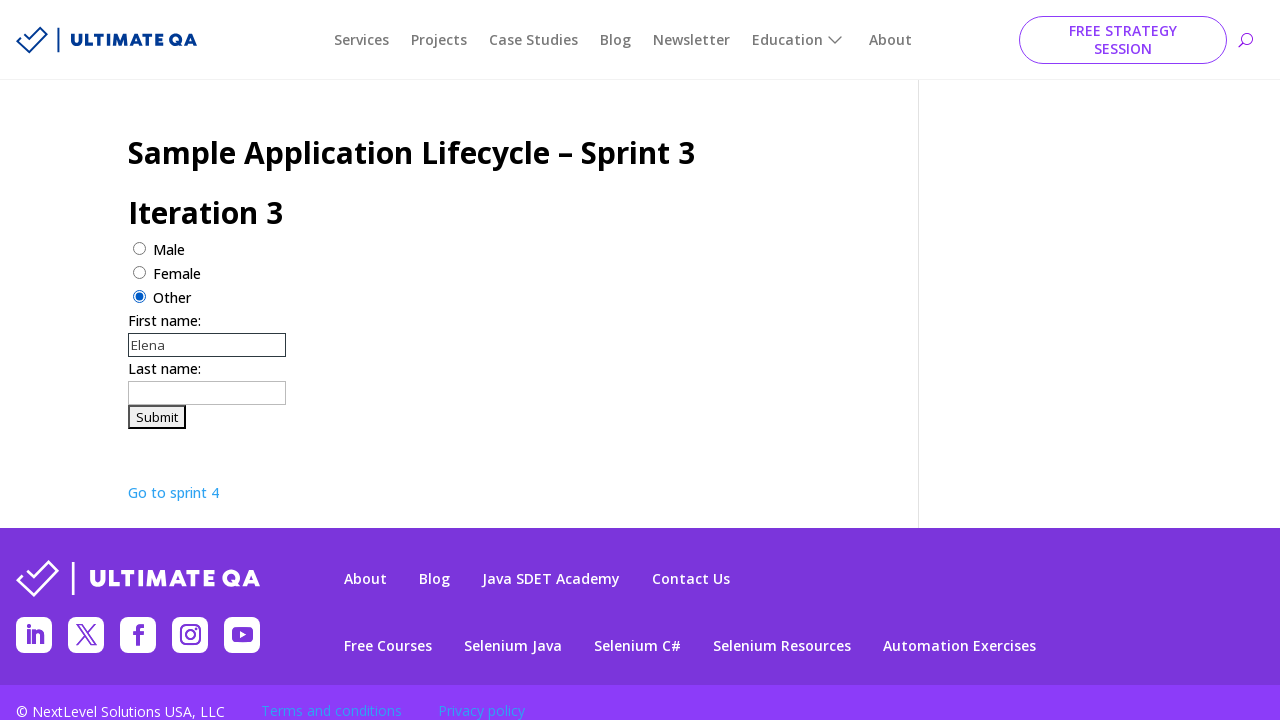

Filled lastname field with 'Martinez' on input[name="lastname"]
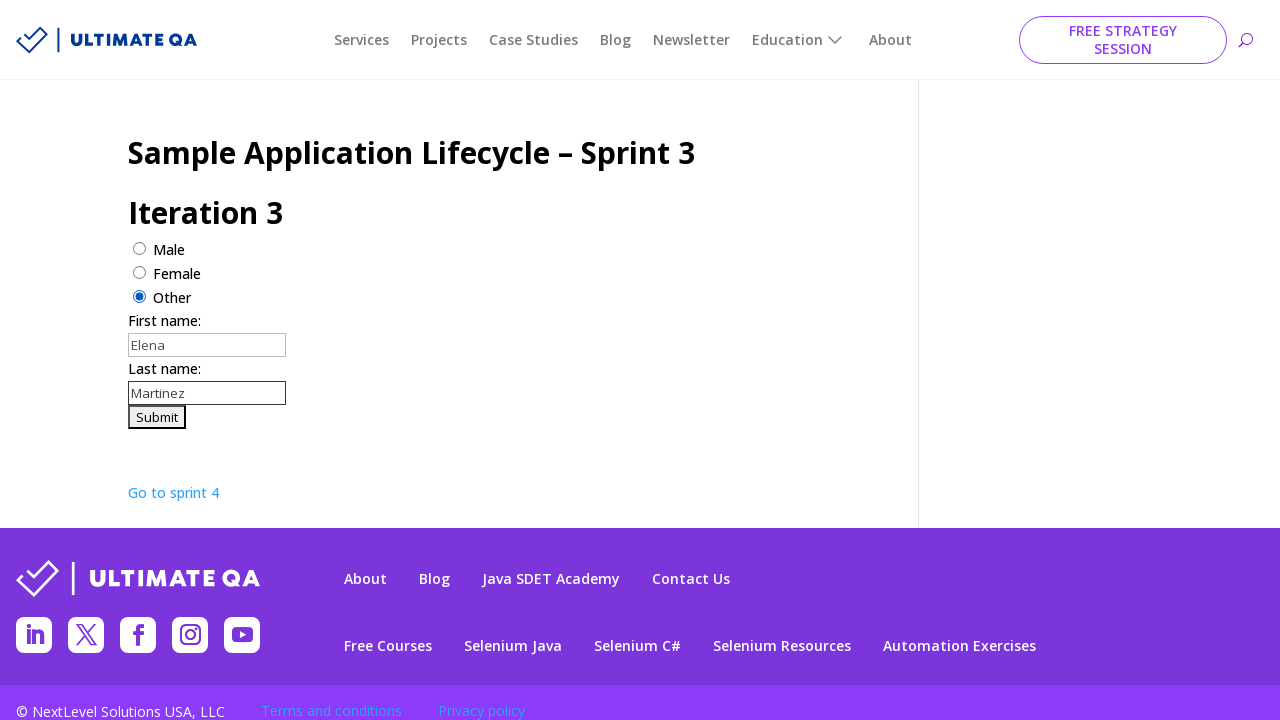

Clicked 'Go to sprint 4' link to navigate to next sprint at (174, 492) on xpath=//a[contains(text(),'Go to sprint 4')]
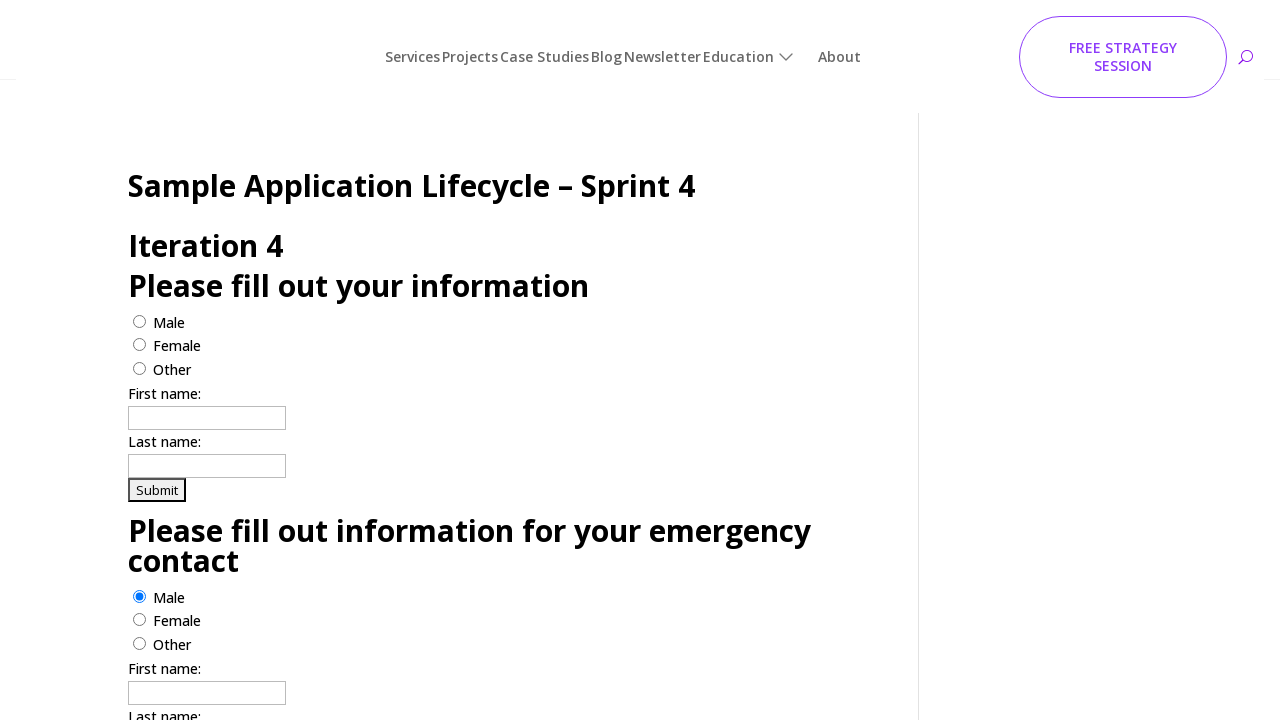

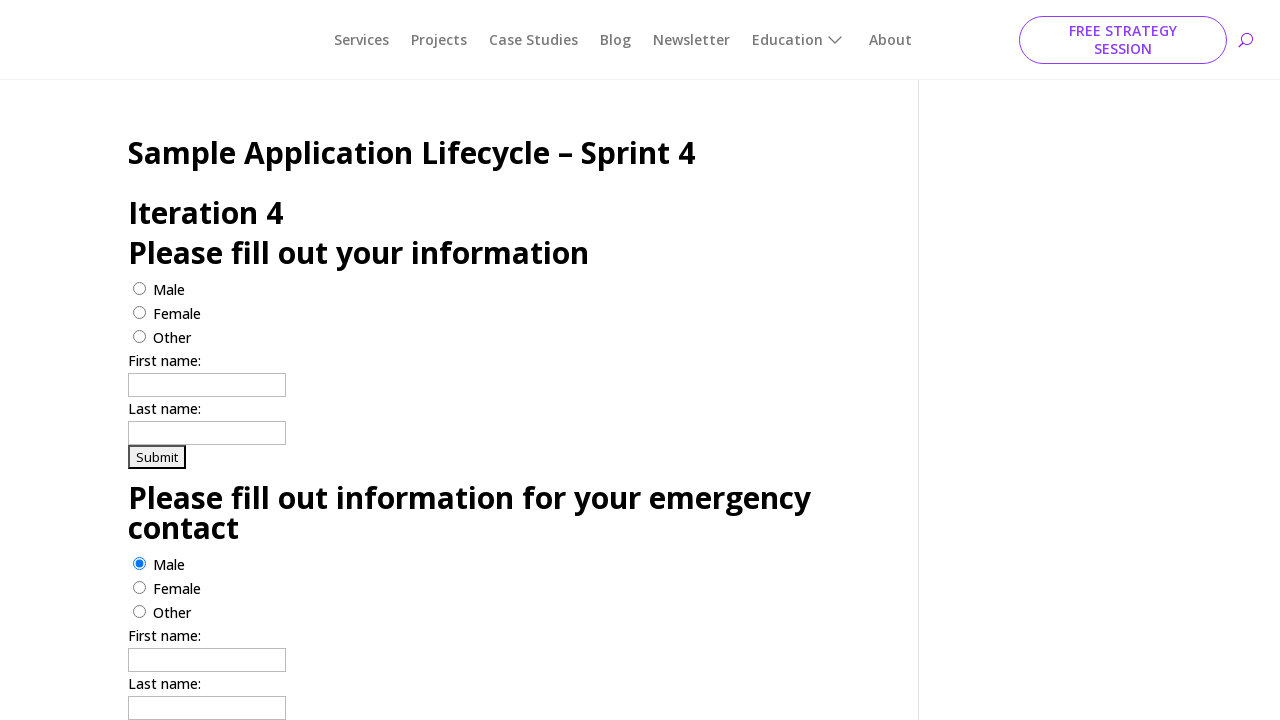